Tests click event functionality by navigating to the click events page, clicking a button that triggers a dog sound, and verifying the displayed text changes to "Woof!"

Starting URL: https://practice-automation.com/

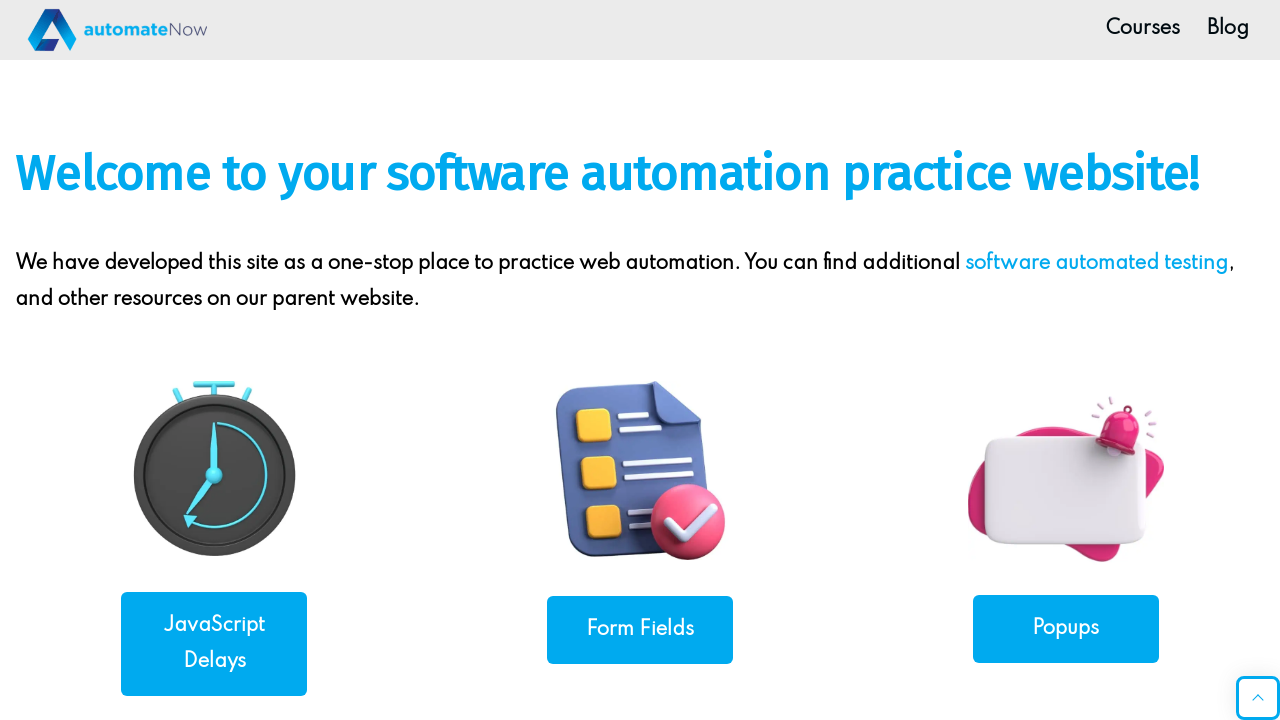

Navigated to practice-automation.com home page
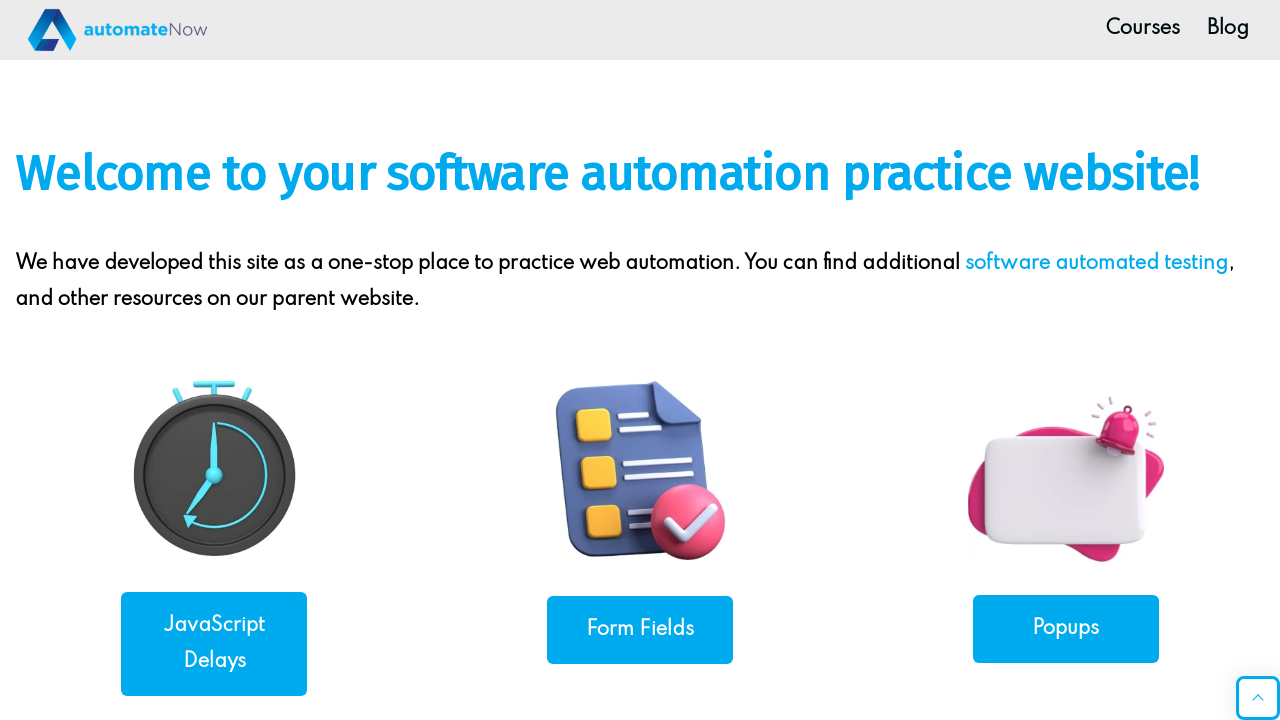

Clicked on the Click Events link at (214, 360) on a[href='https://practice-automation.com/click-events/']
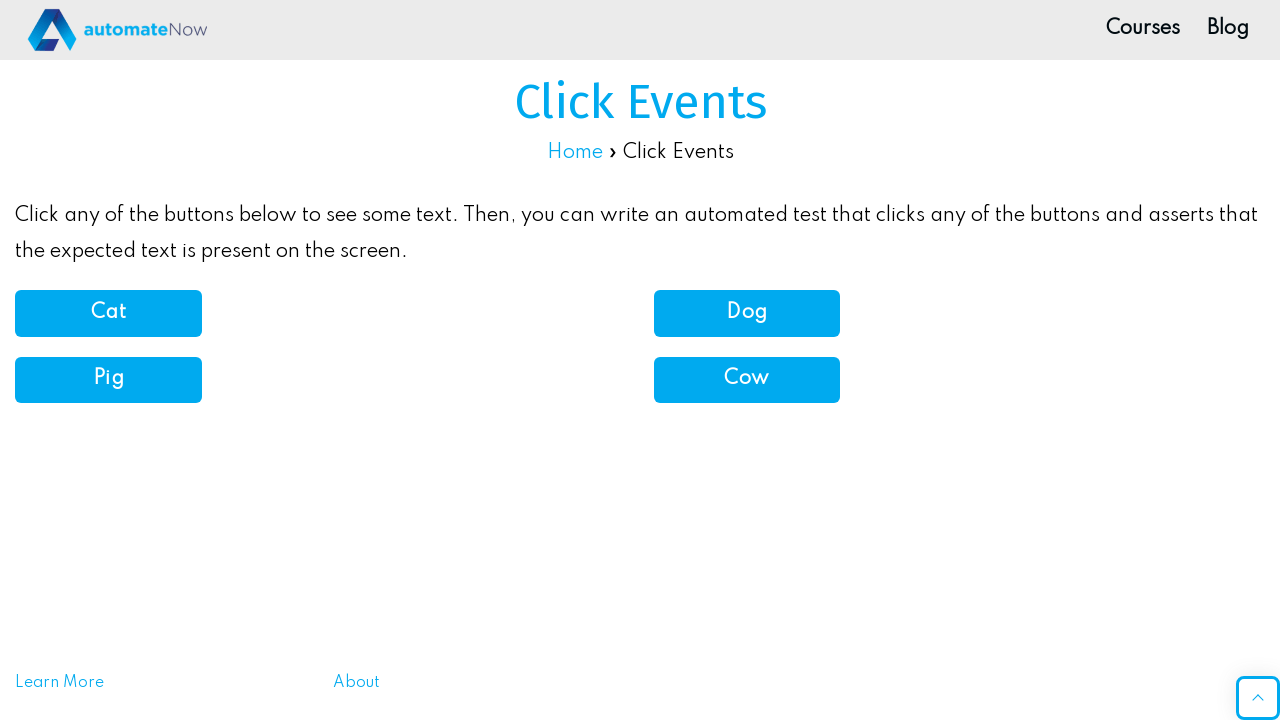

Clicked the button that triggers dog sound at (747, 313) on button[onclick='dogSound()']
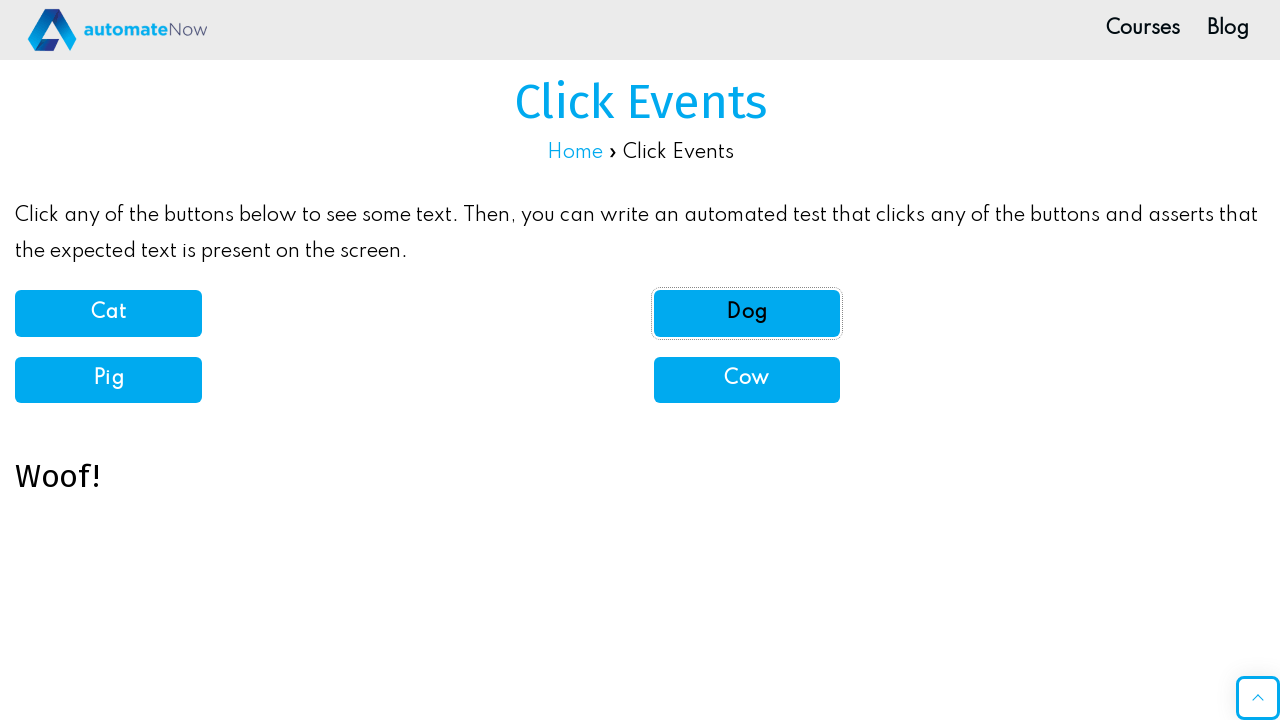

Waited for result text to appear in #demo element
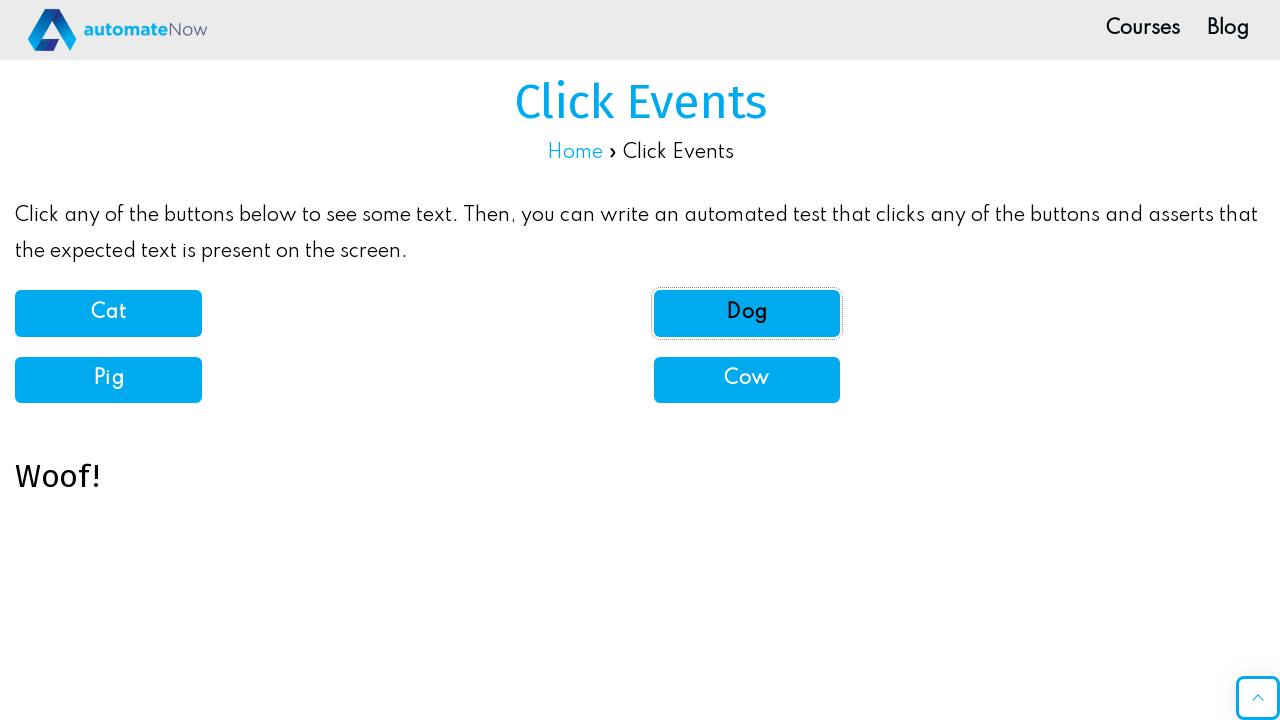

Verified that #demo element contains 'Woof!' text
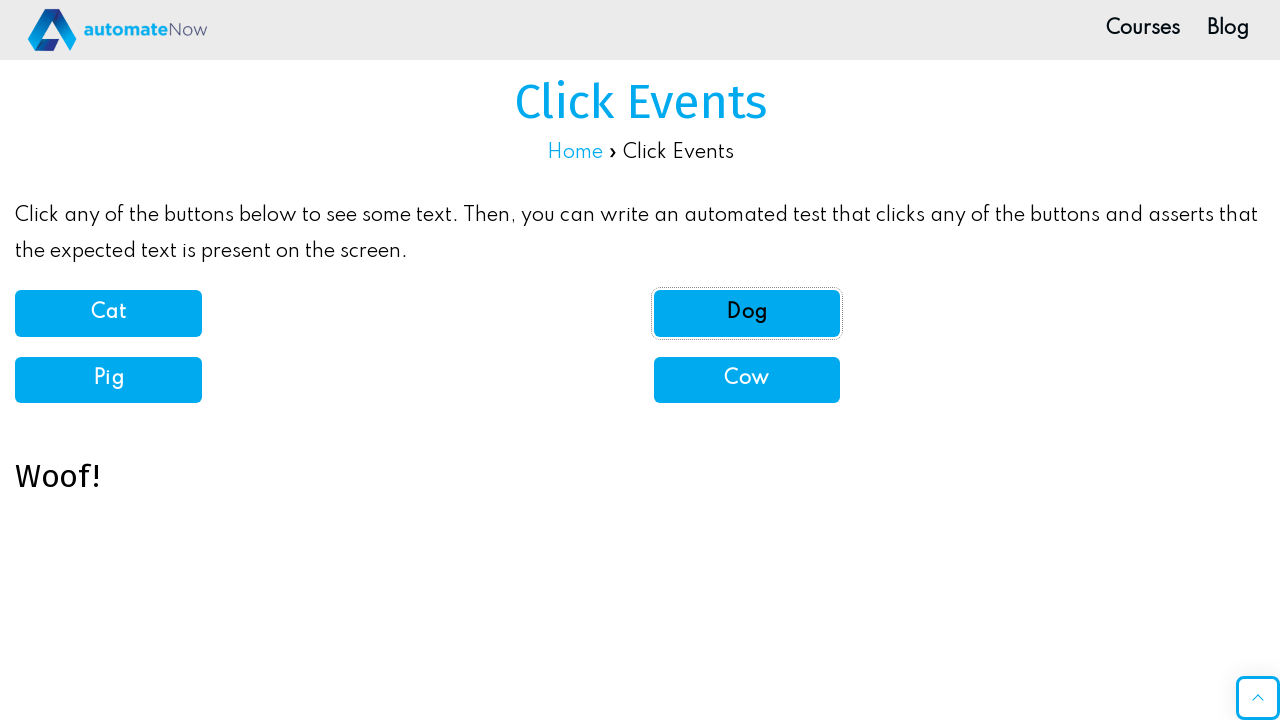

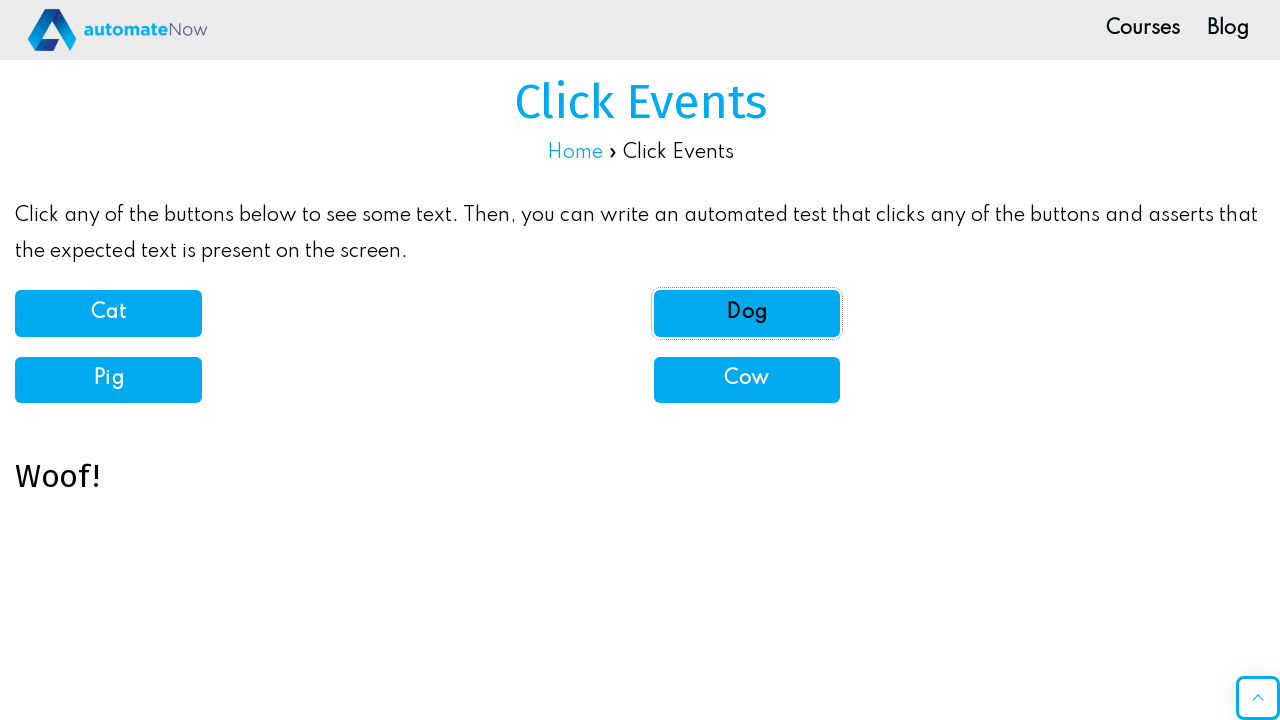